Tests browser tab handling by finding links in the footer section, opening each link from the first column in a new tab using keyboard shortcuts, and then switching through all opened tabs.

Starting URL: https://rahulshettyacademy.com/AutomationPractice/

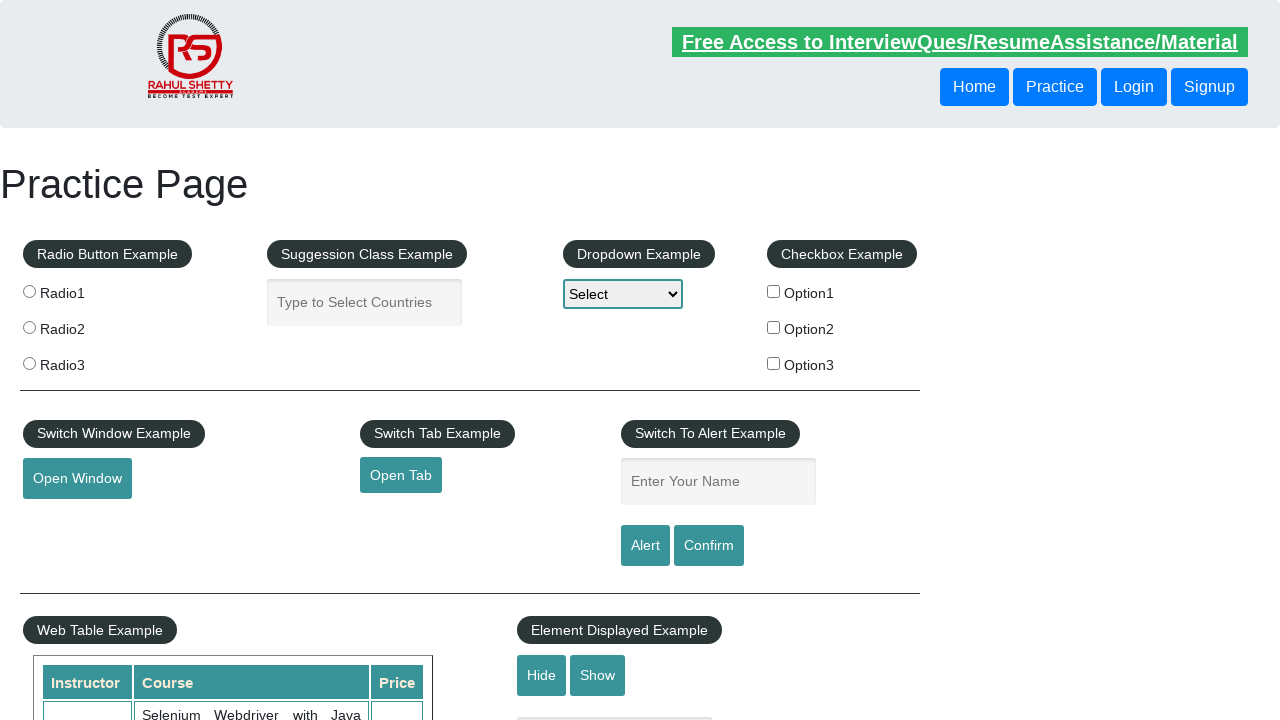

Waited for footer section (#gf-BIG) to load
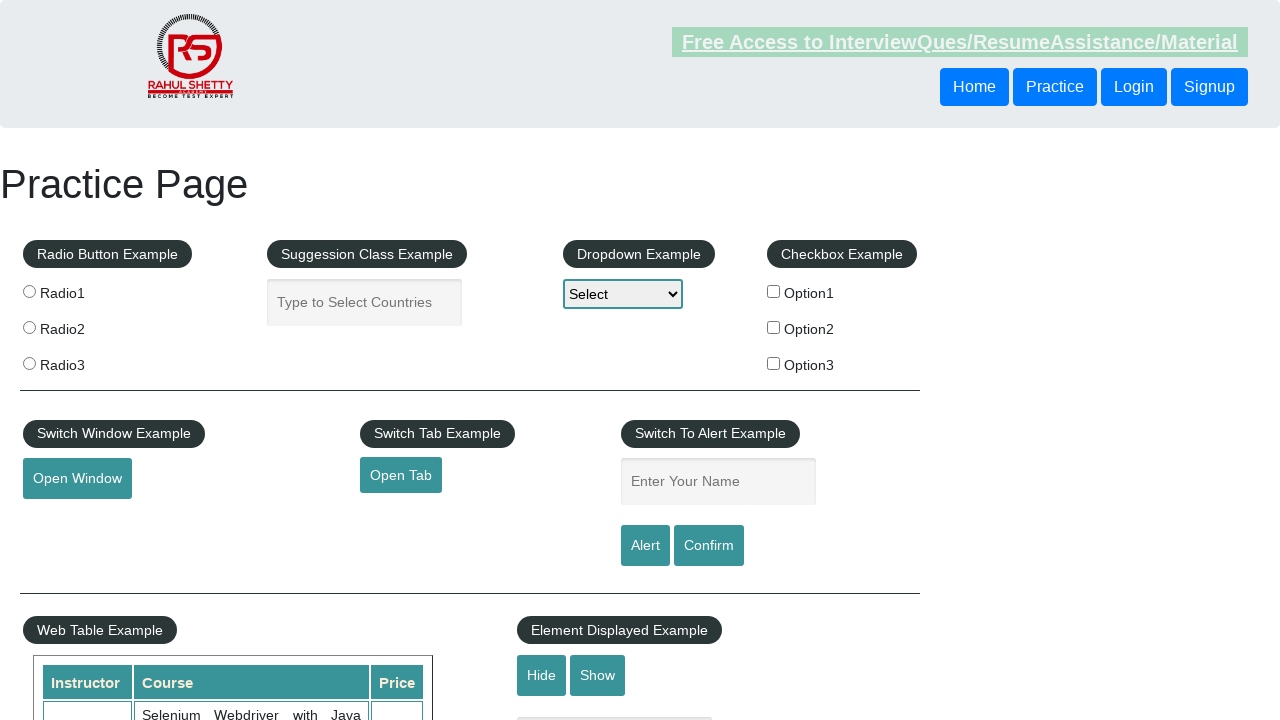

Located footer section
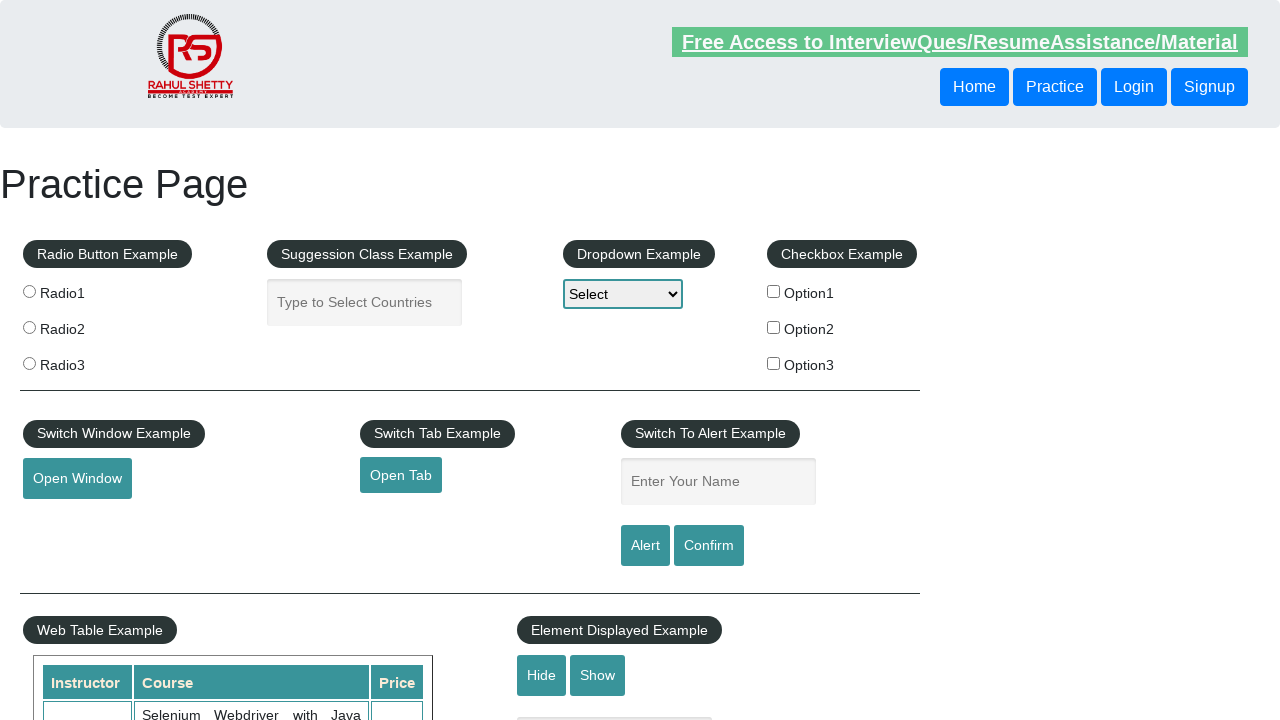

Located first column of footer table
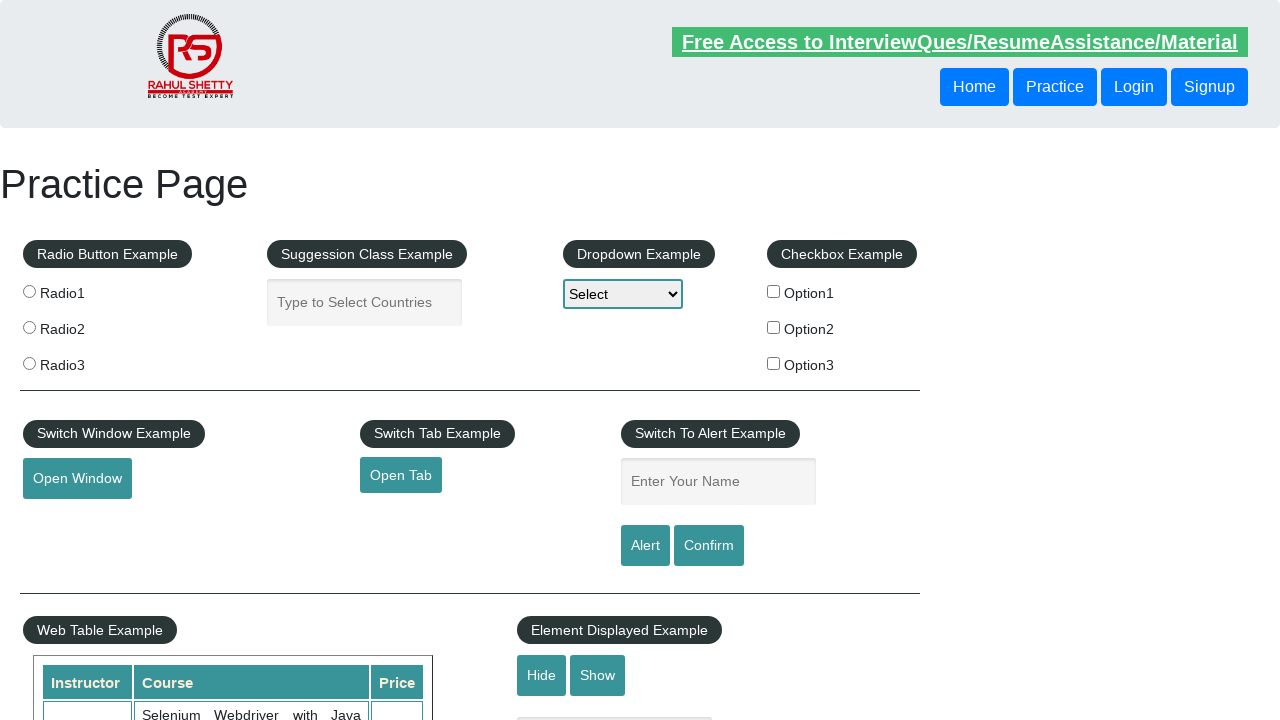

Found 5 links in first footer column
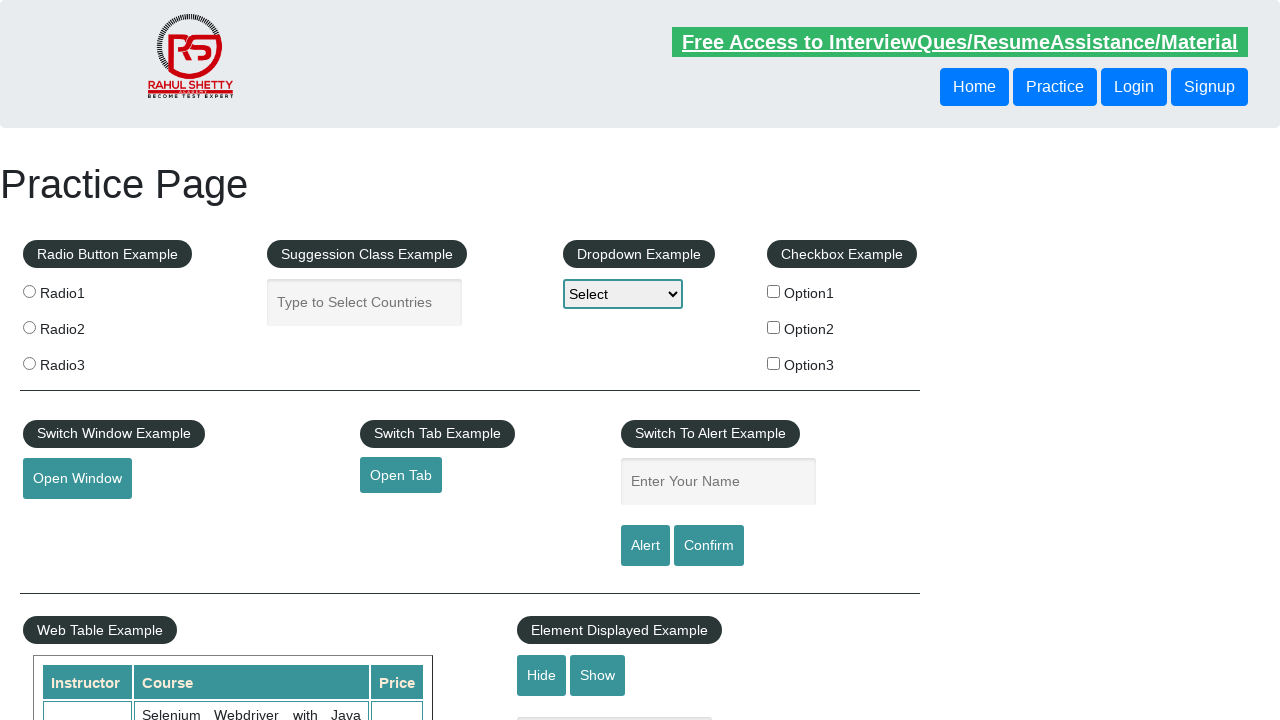

Opened link 1 in new tab using Ctrl+Click at (68, 520) on #gf-BIG >> xpath=//table/tbody/tr/td[1]/ul >> a >> nth=1
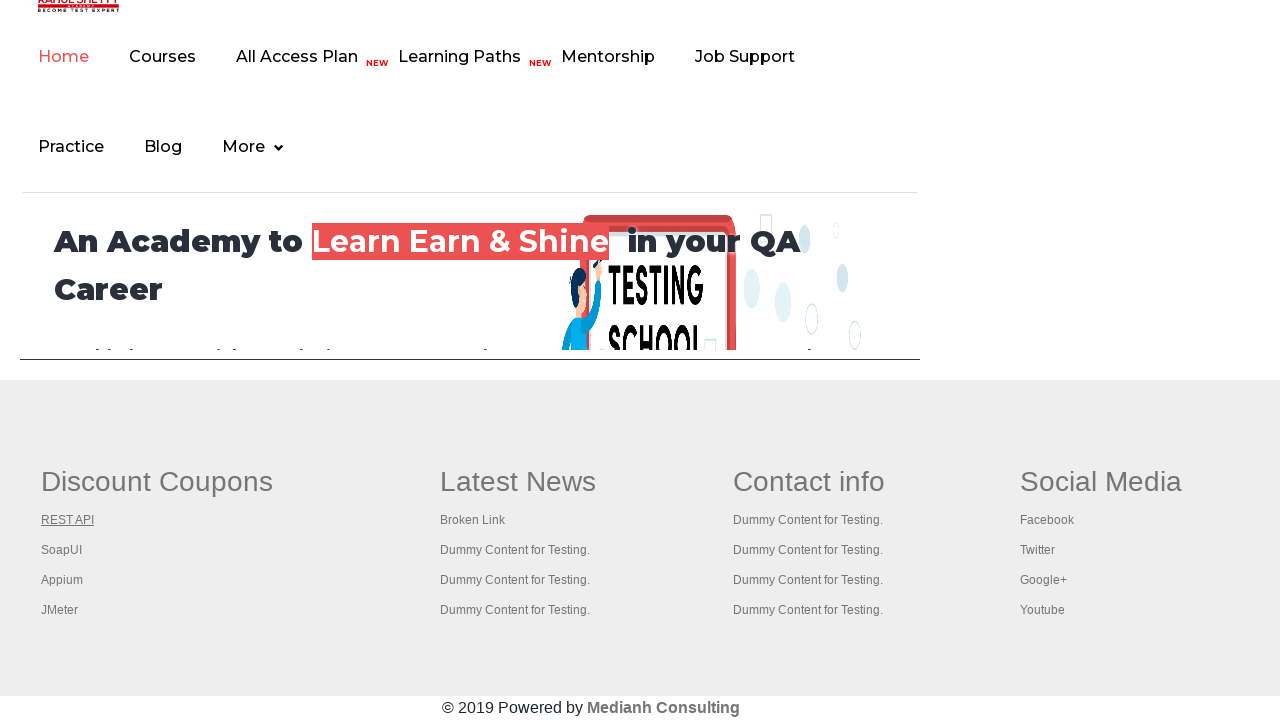

Waited 1 second for tab 1 to open
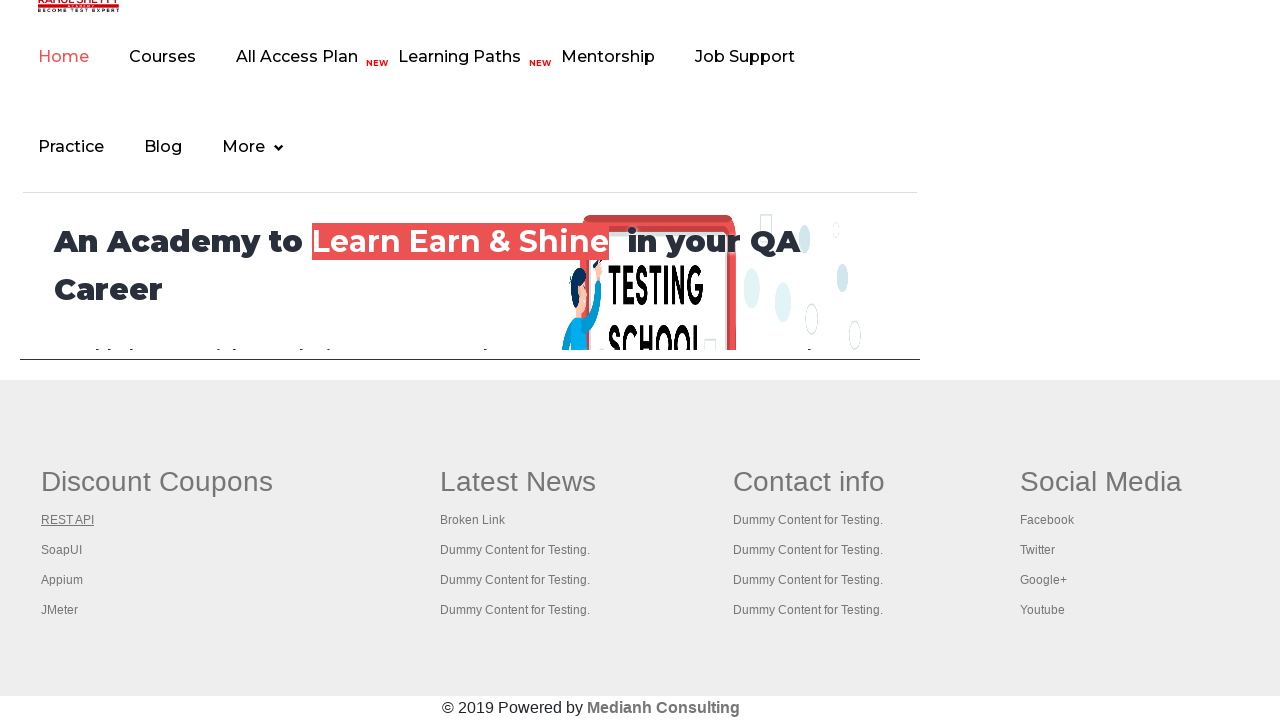

Opened link 2 in new tab using Ctrl+Click at (62, 550) on #gf-BIG >> xpath=//table/tbody/tr/td[1]/ul >> a >> nth=2
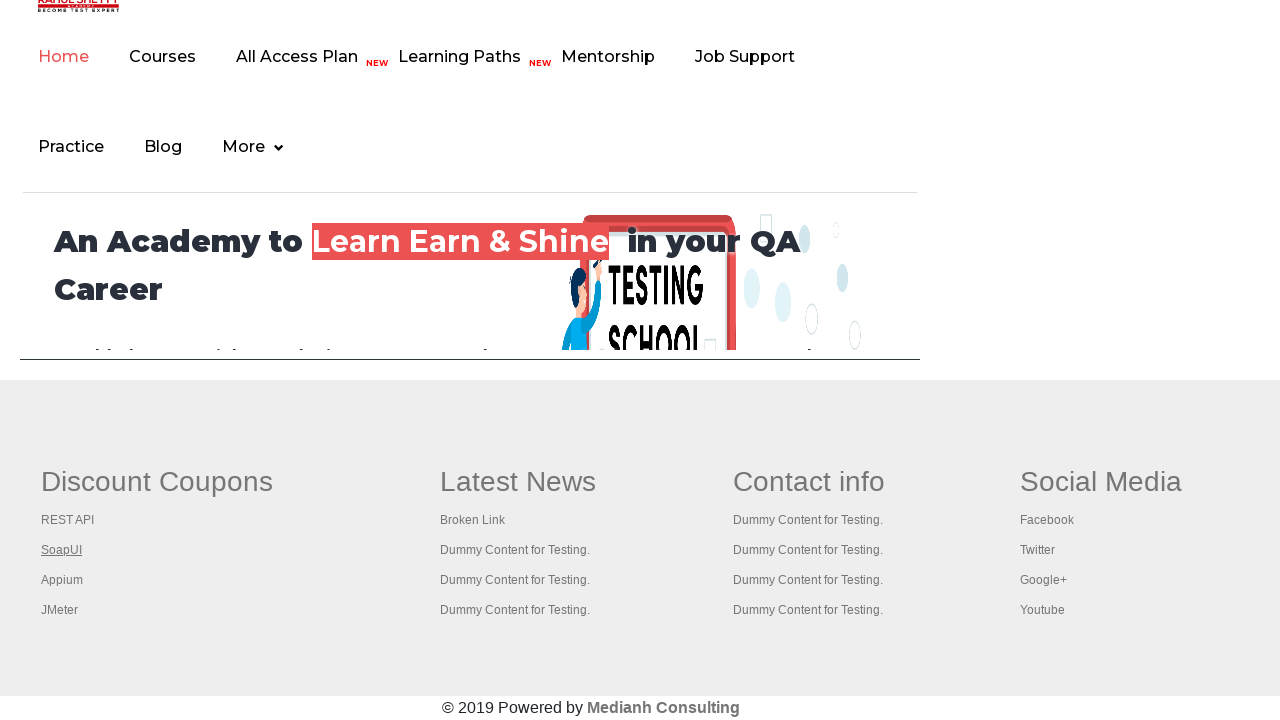

Waited 1 second for tab 2 to open
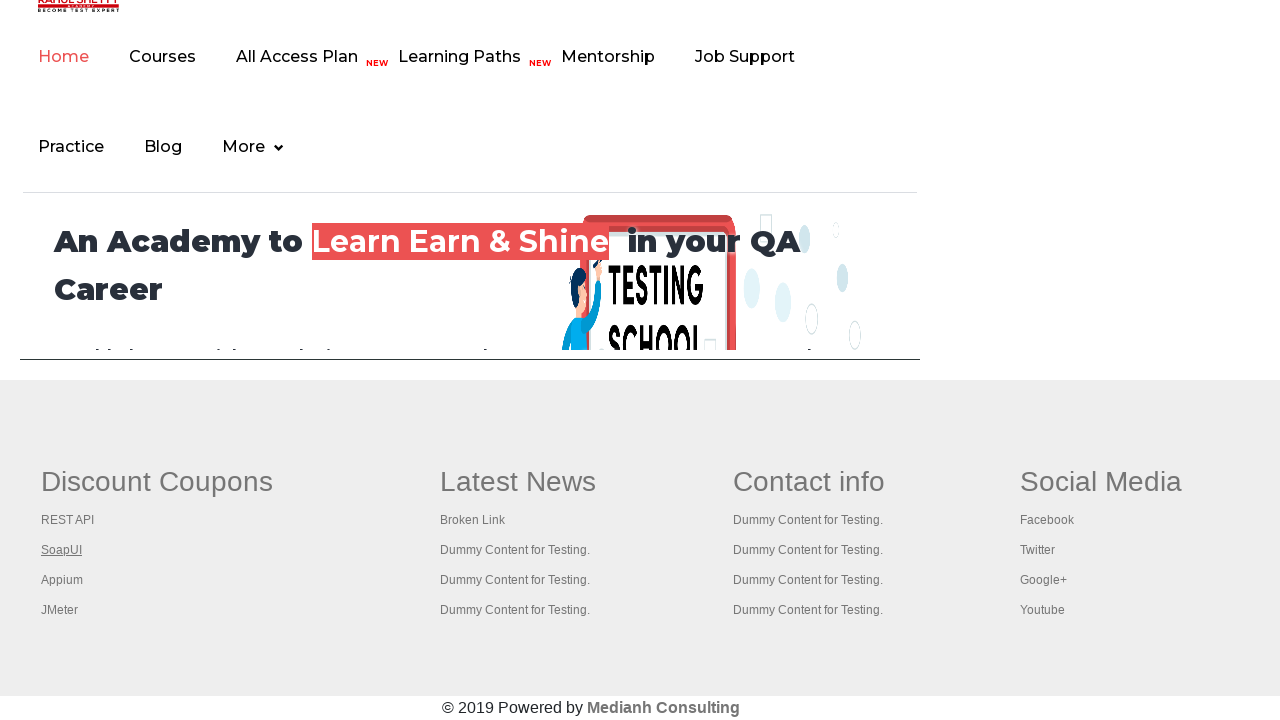

Opened link 3 in new tab using Ctrl+Click at (62, 580) on #gf-BIG >> xpath=//table/tbody/tr/td[1]/ul >> a >> nth=3
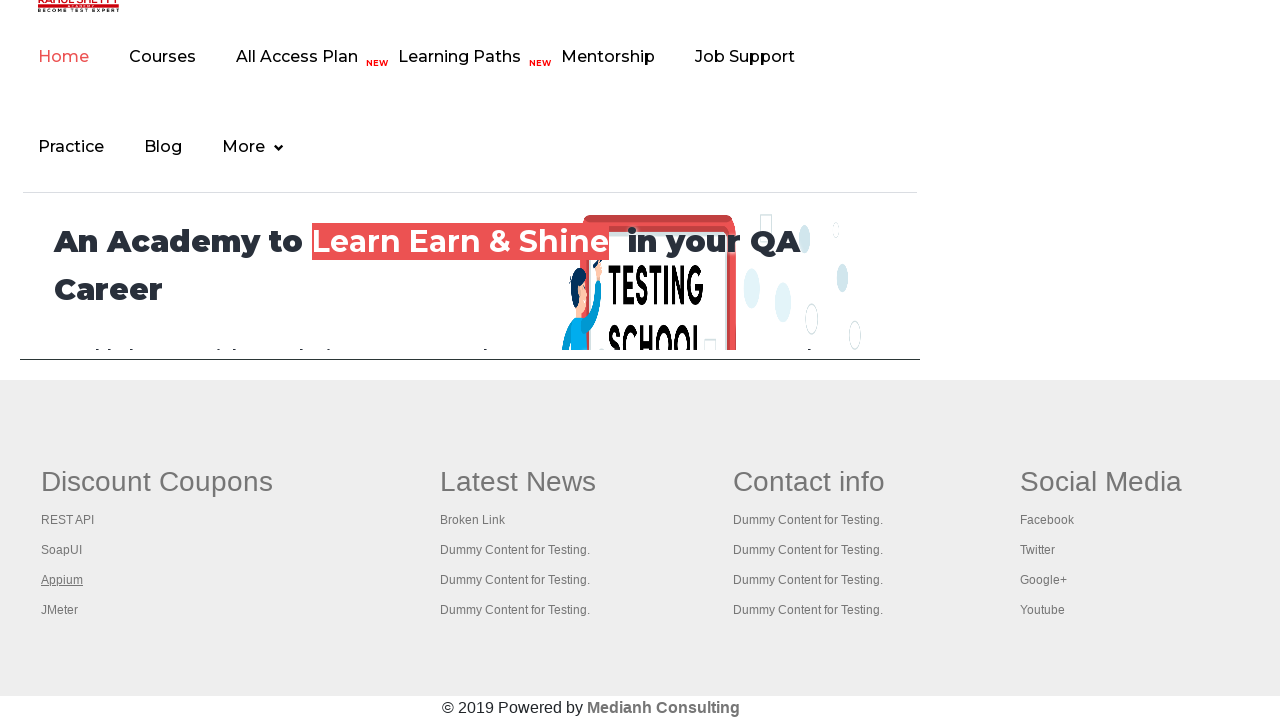

Waited 1 second for tab 3 to open
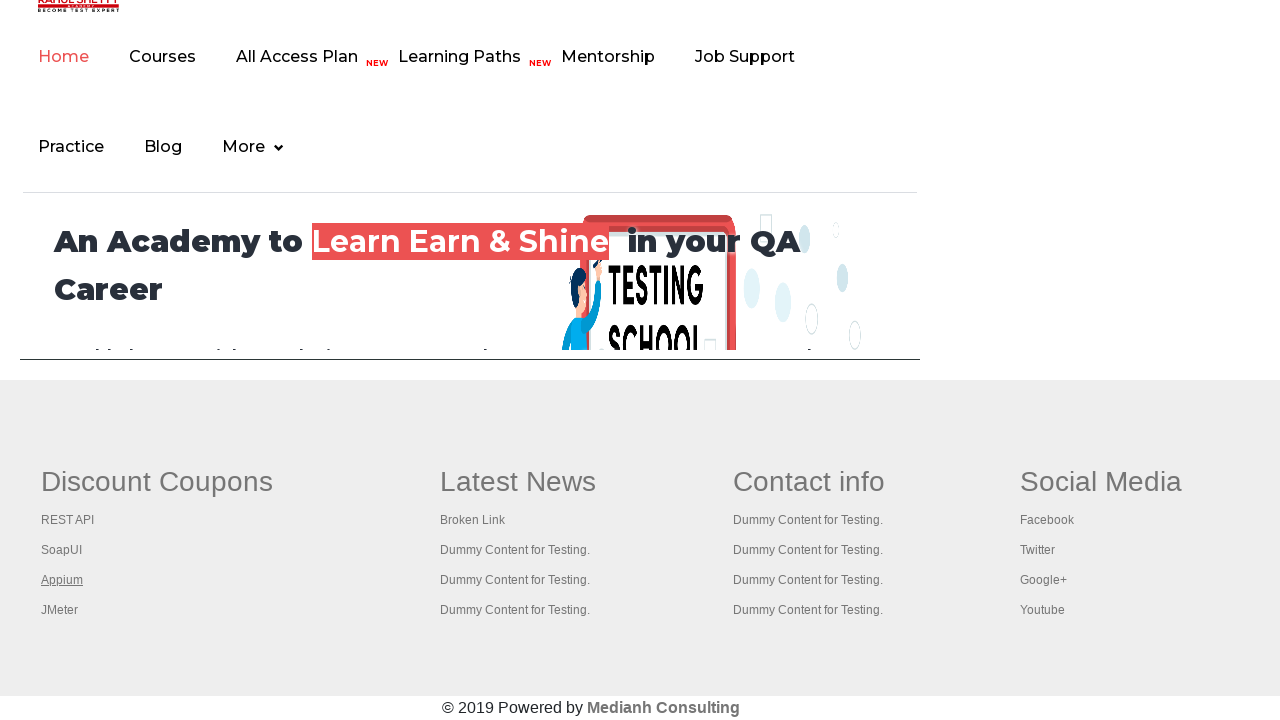

Opened link 4 in new tab using Ctrl+Click at (60, 610) on #gf-BIG >> xpath=//table/tbody/tr/td[1]/ul >> a >> nth=4
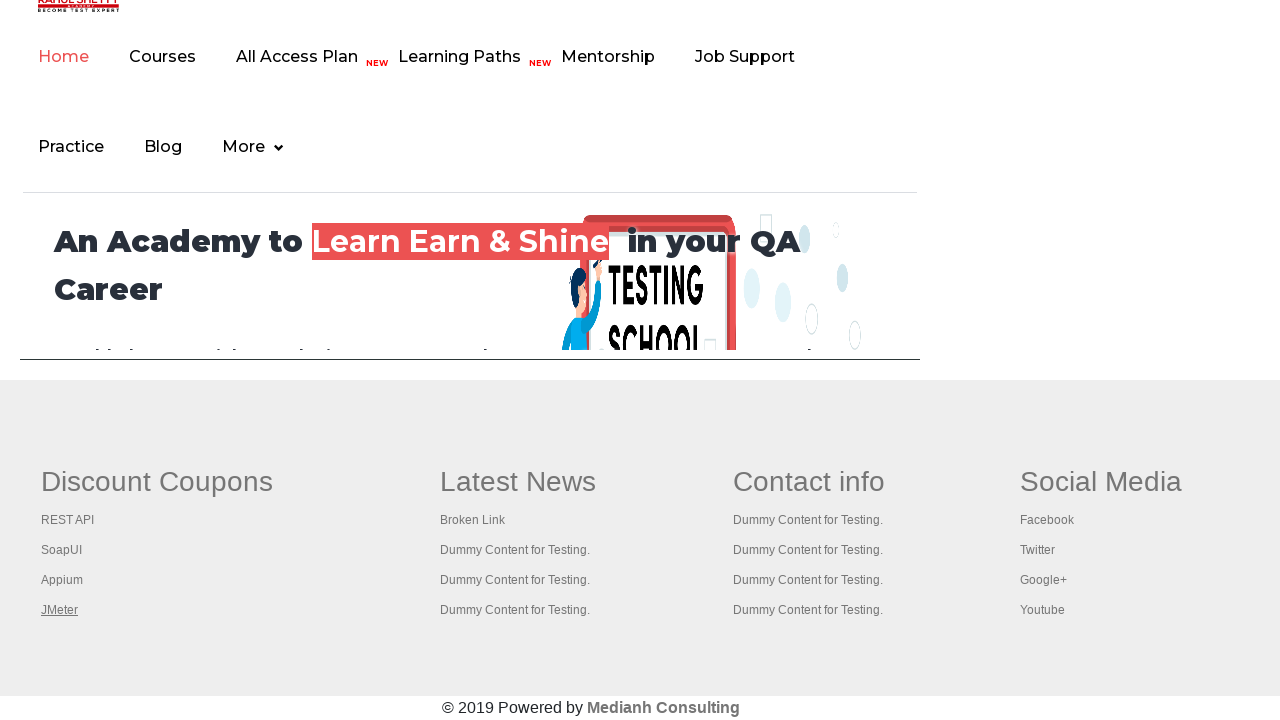

Waited 1 second for tab 4 to open
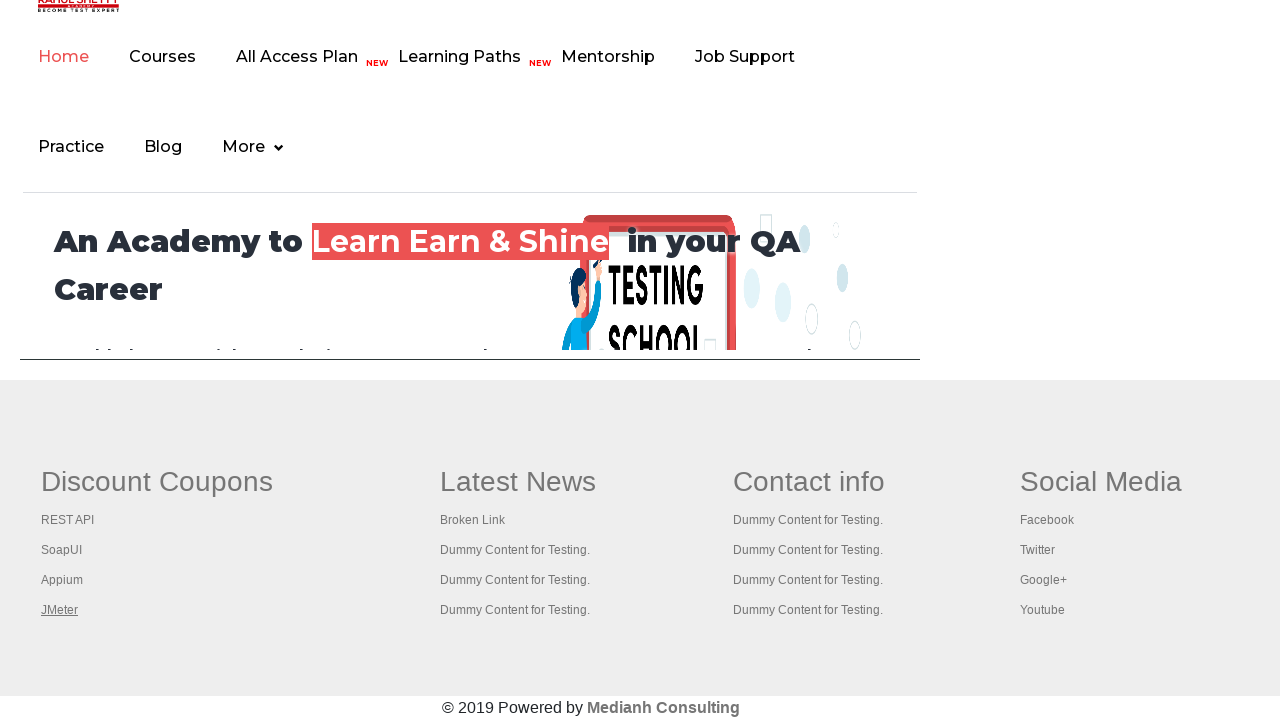

Retrieved all open browser tabs (5 total)
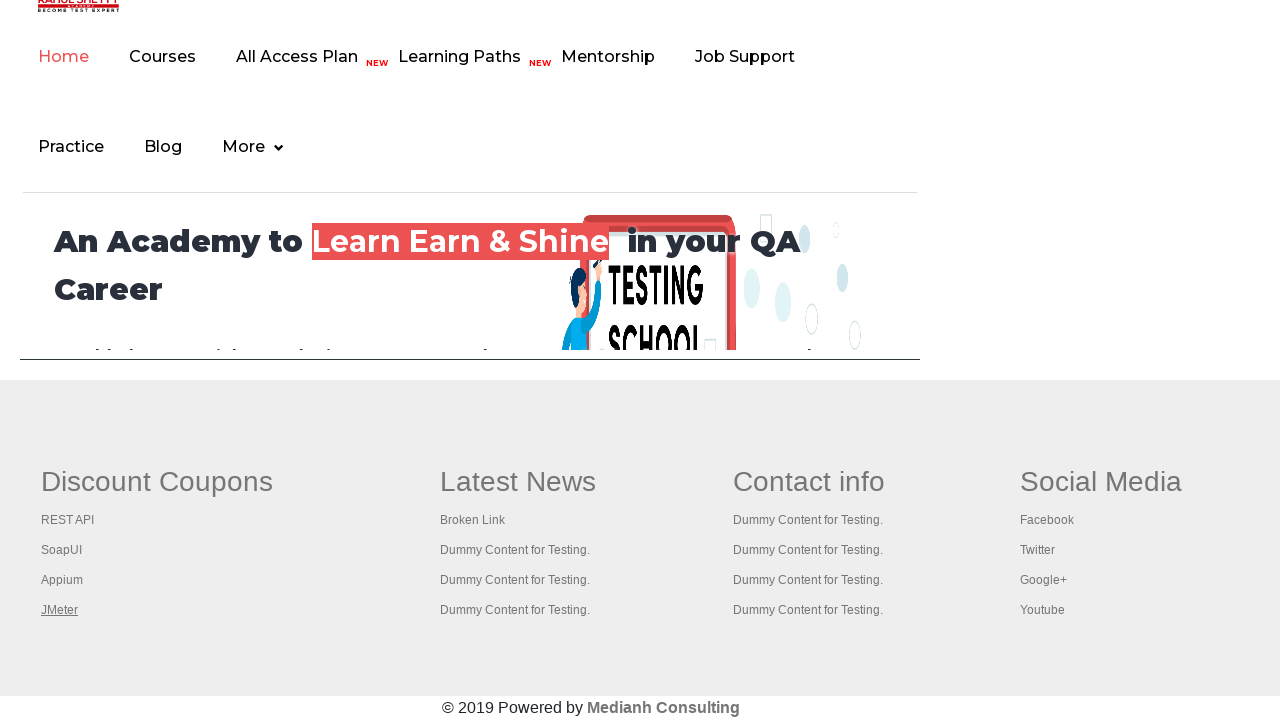

Switched to tab 1
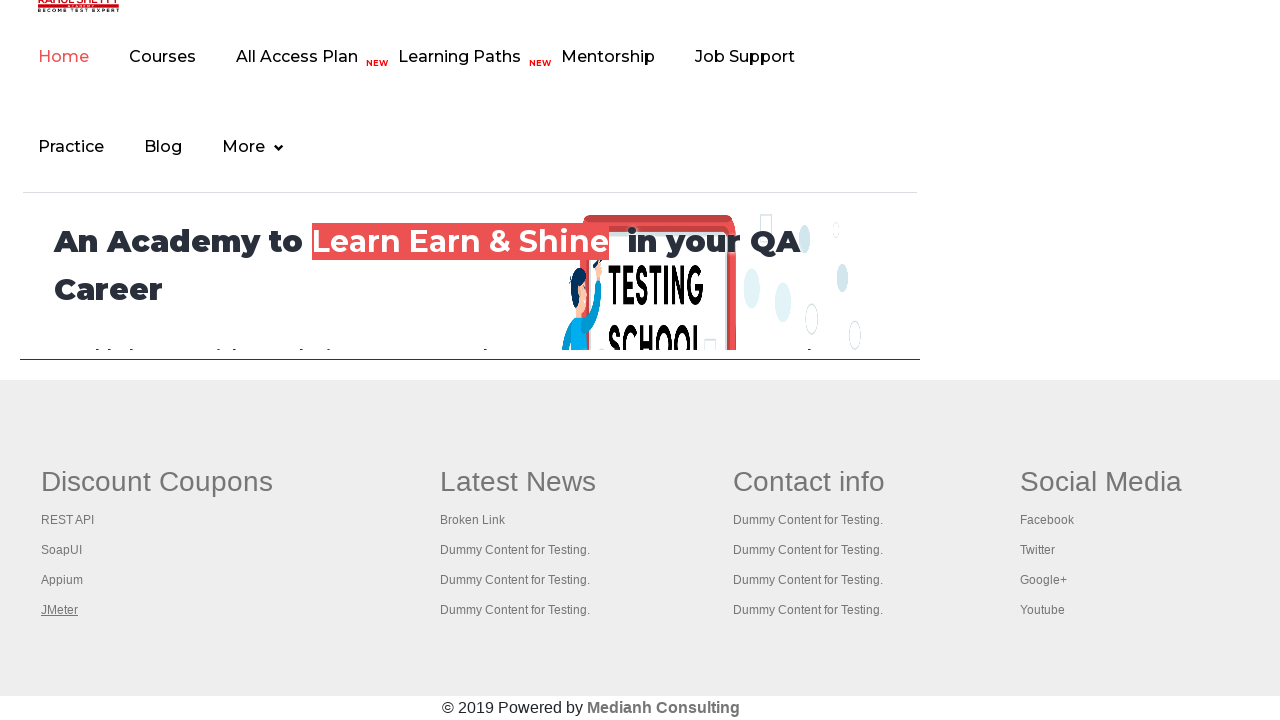

Tab 1 finished loading (domcontentloaded)
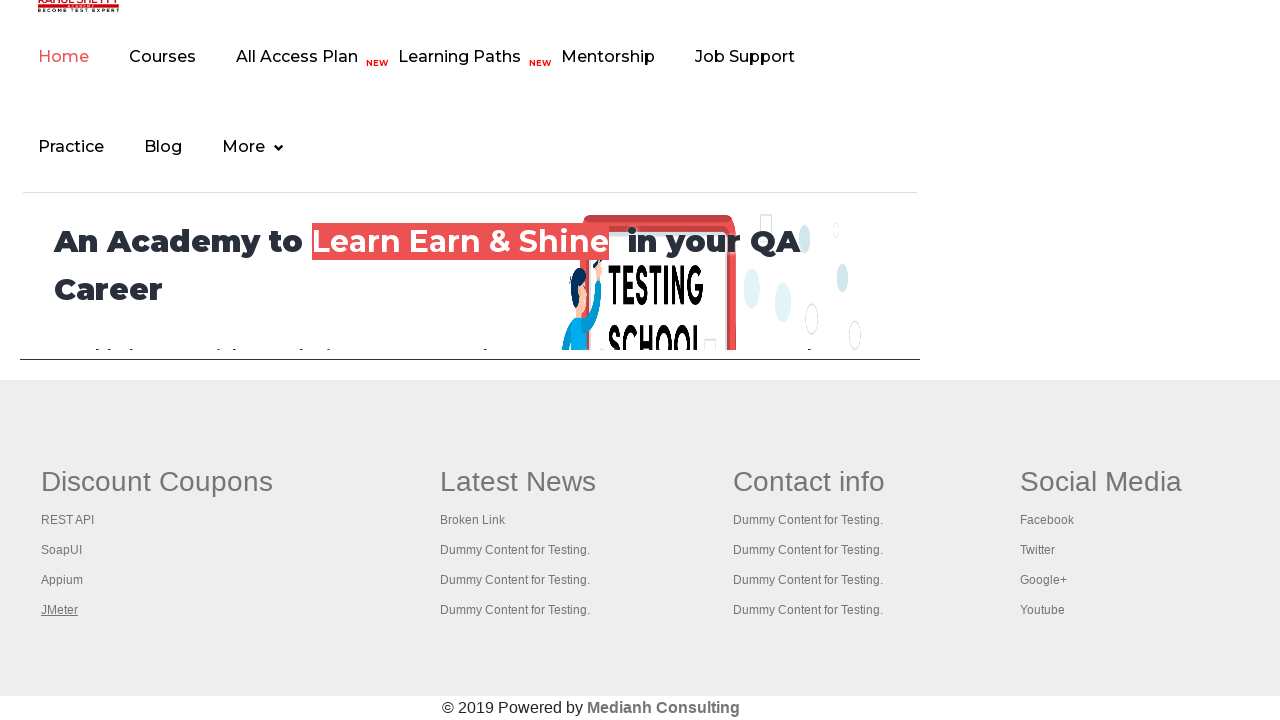

Switched to tab 2
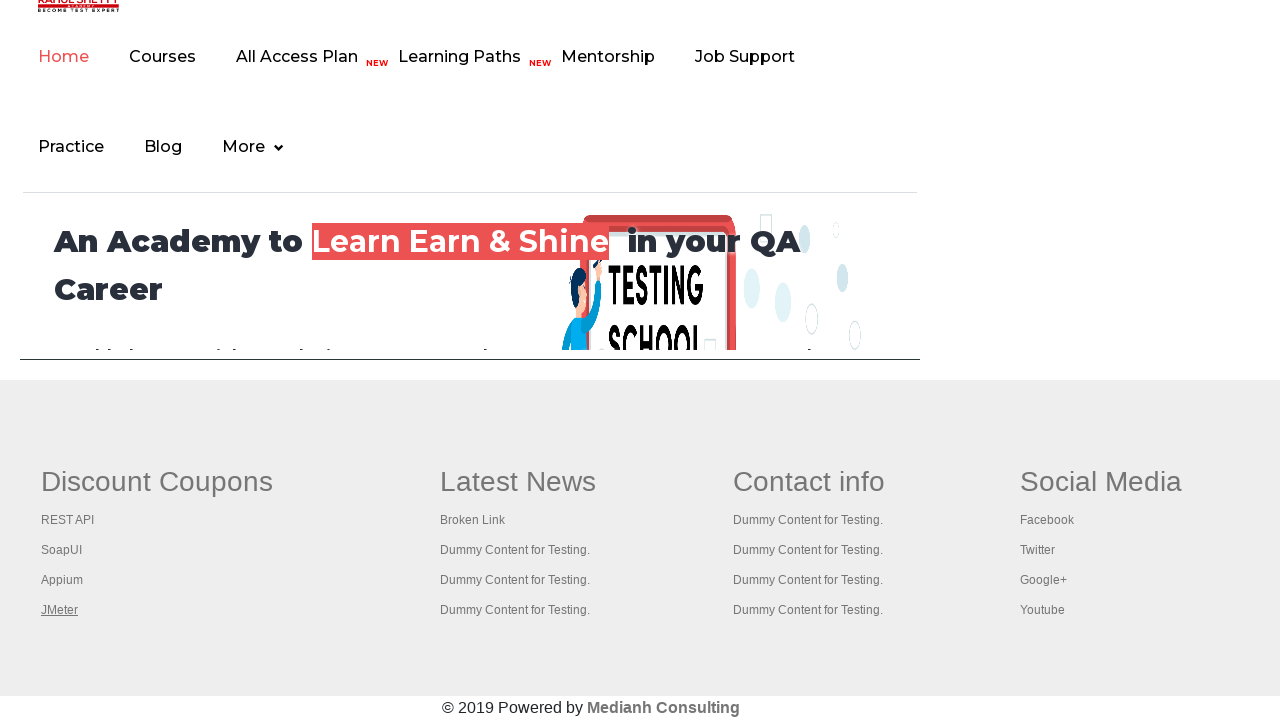

Tab 2 finished loading (domcontentloaded)
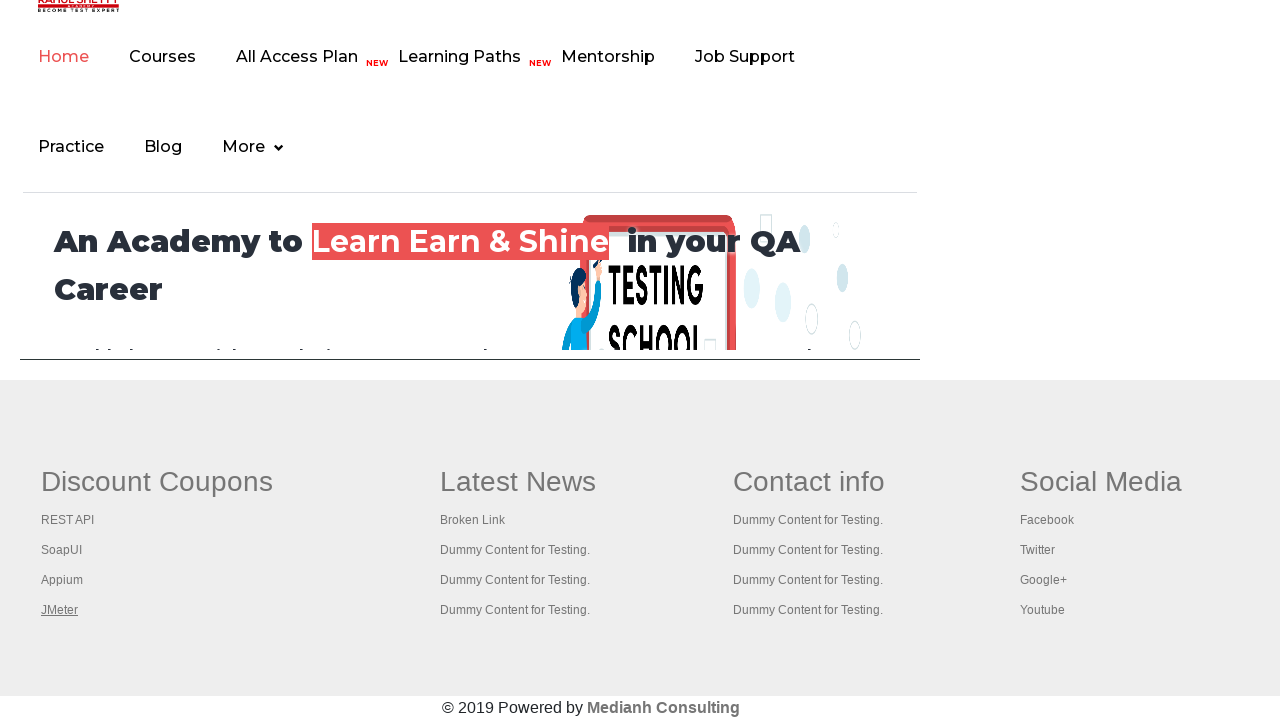

Switched to tab 3
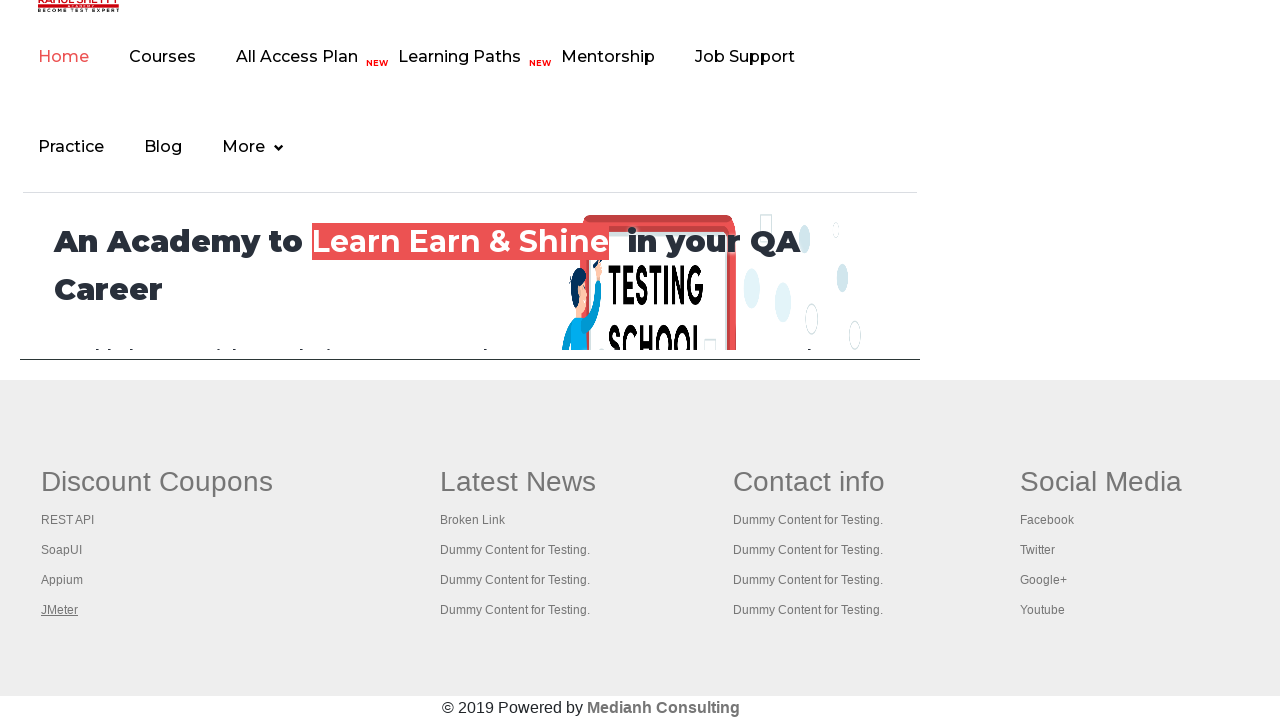

Tab 3 finished loading (domcontentloaded)
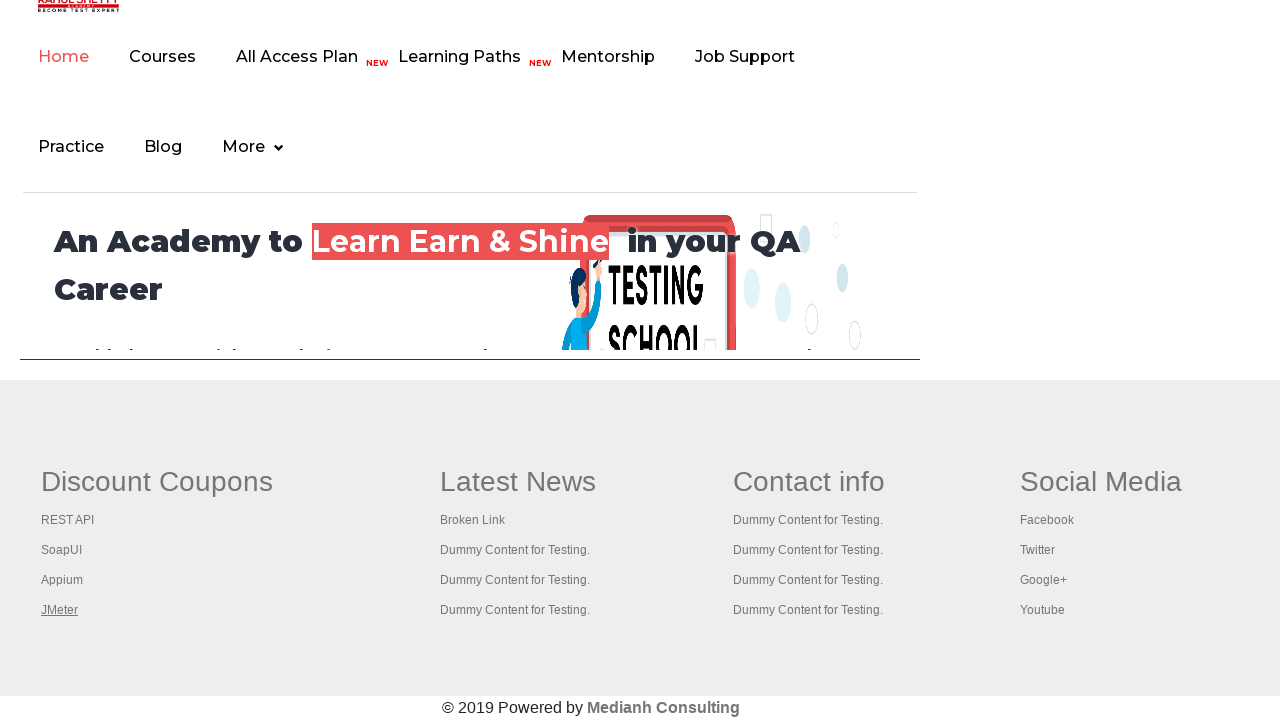

Switched to tab 4
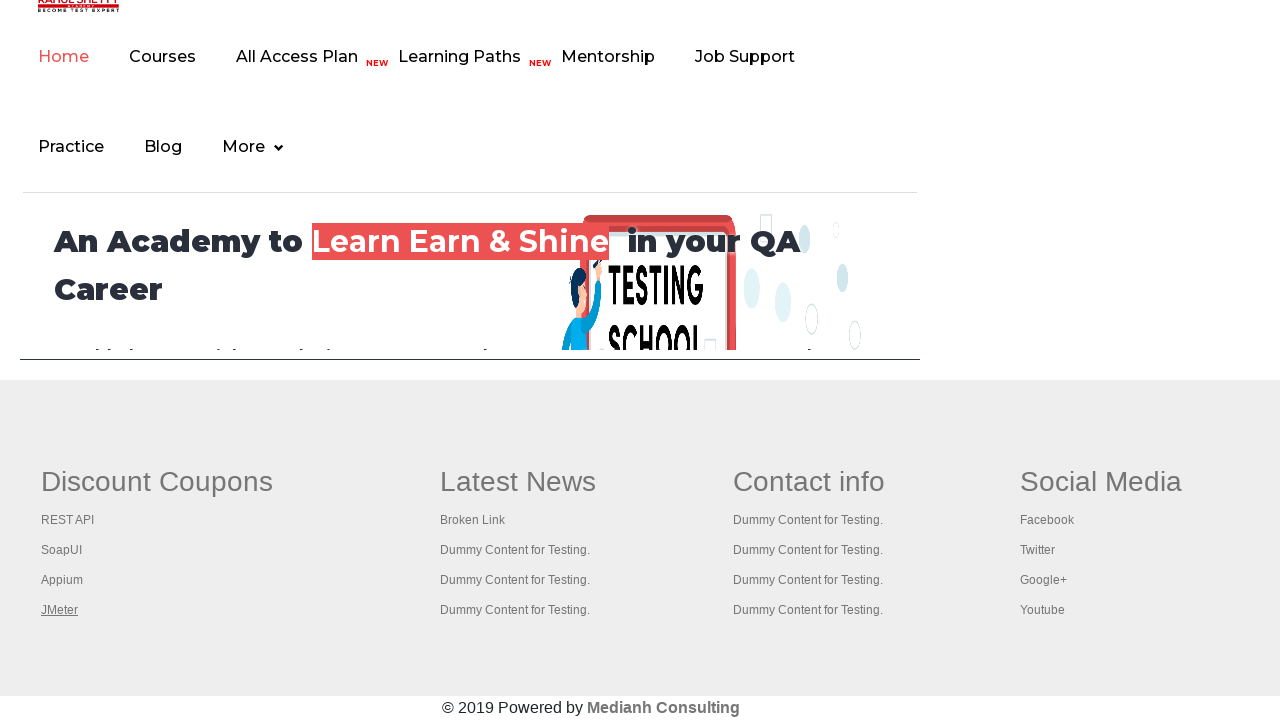

Tab 4 finished loading (domcontentloaded)
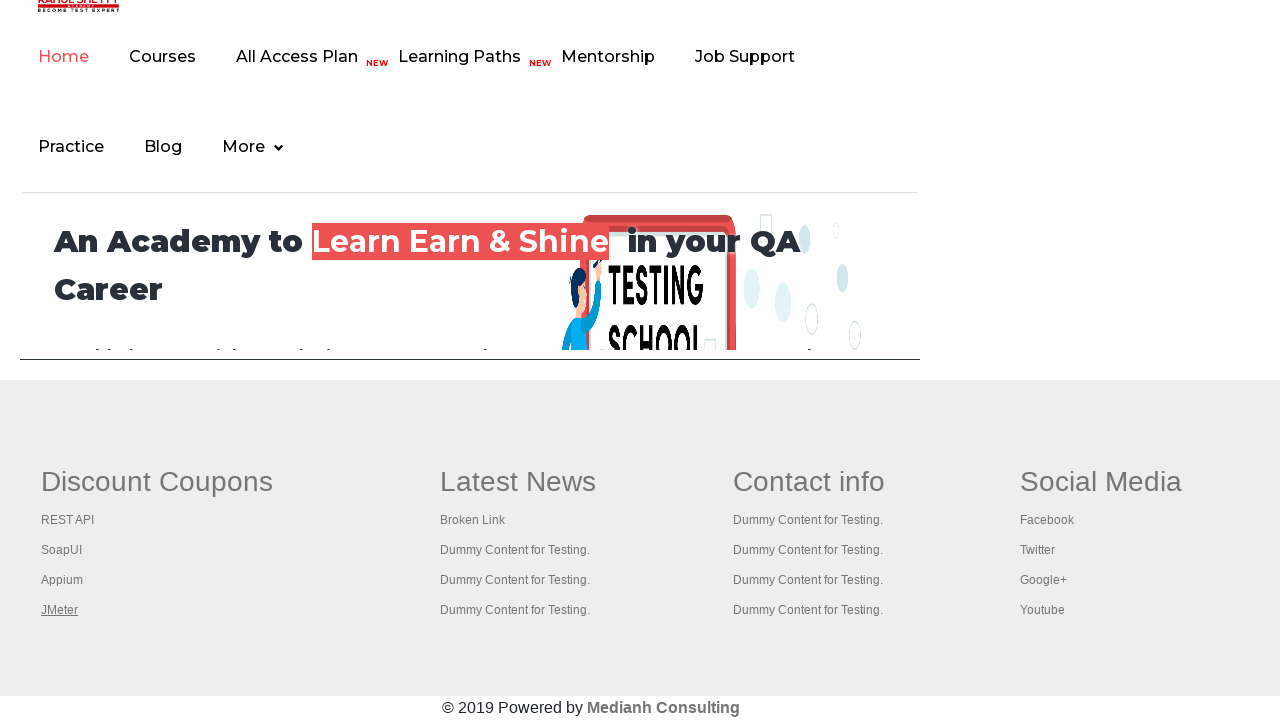

Switched to tab 5
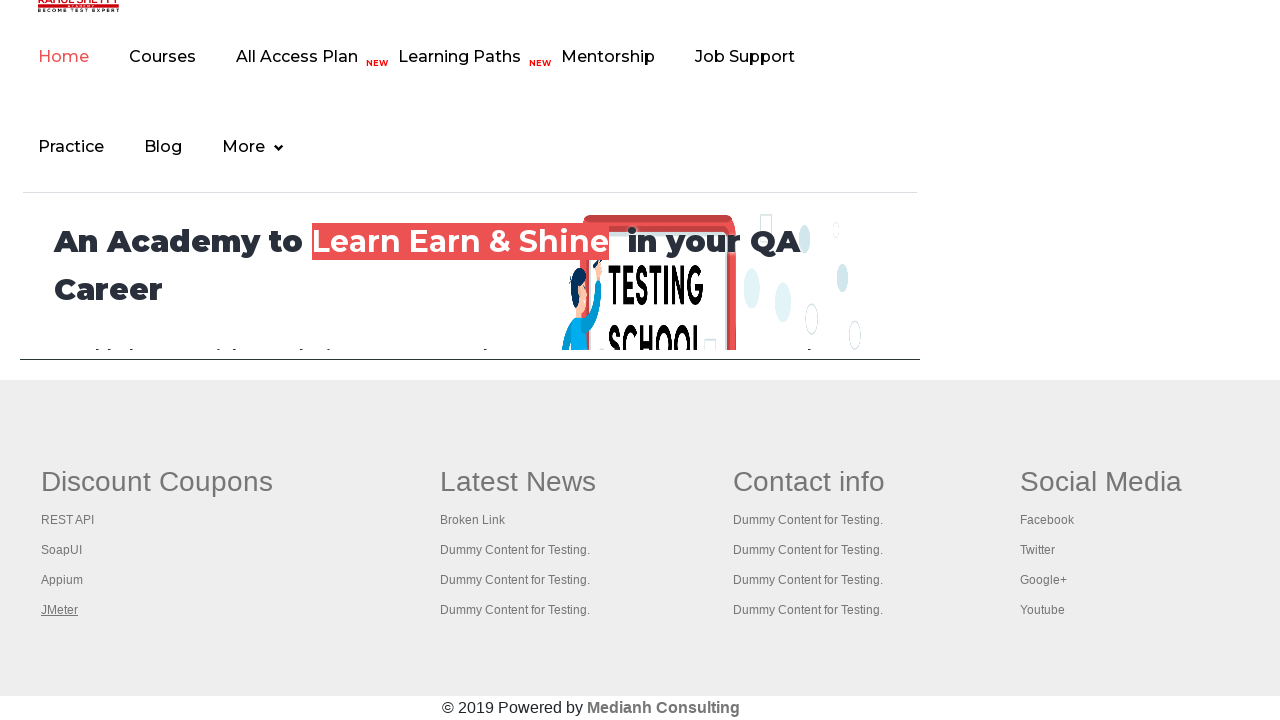

Tab 5 finished loading (domcontentloaded)
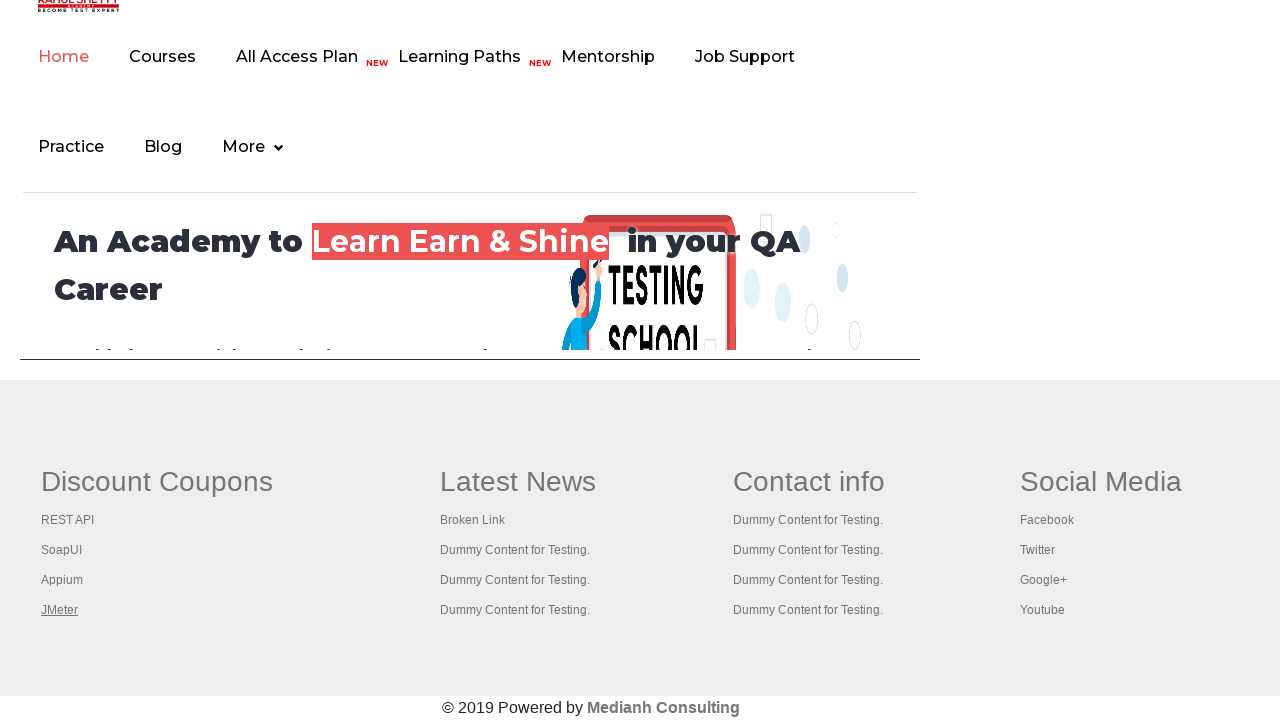

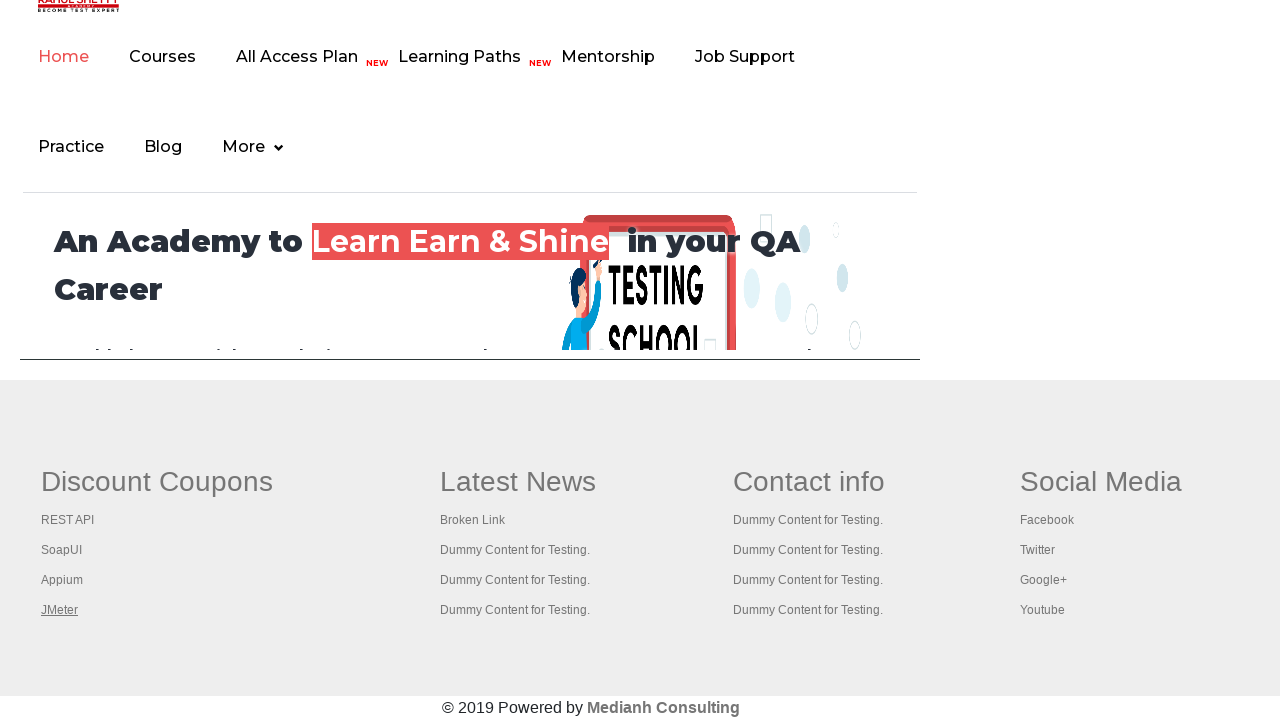